Tests window/tab switching functionality by clicking a link that opens a new window, switching to it, verifying the heading text, then closing it and returning to the original window

Starting URL: https://the-internet.herokuapp.com/windows

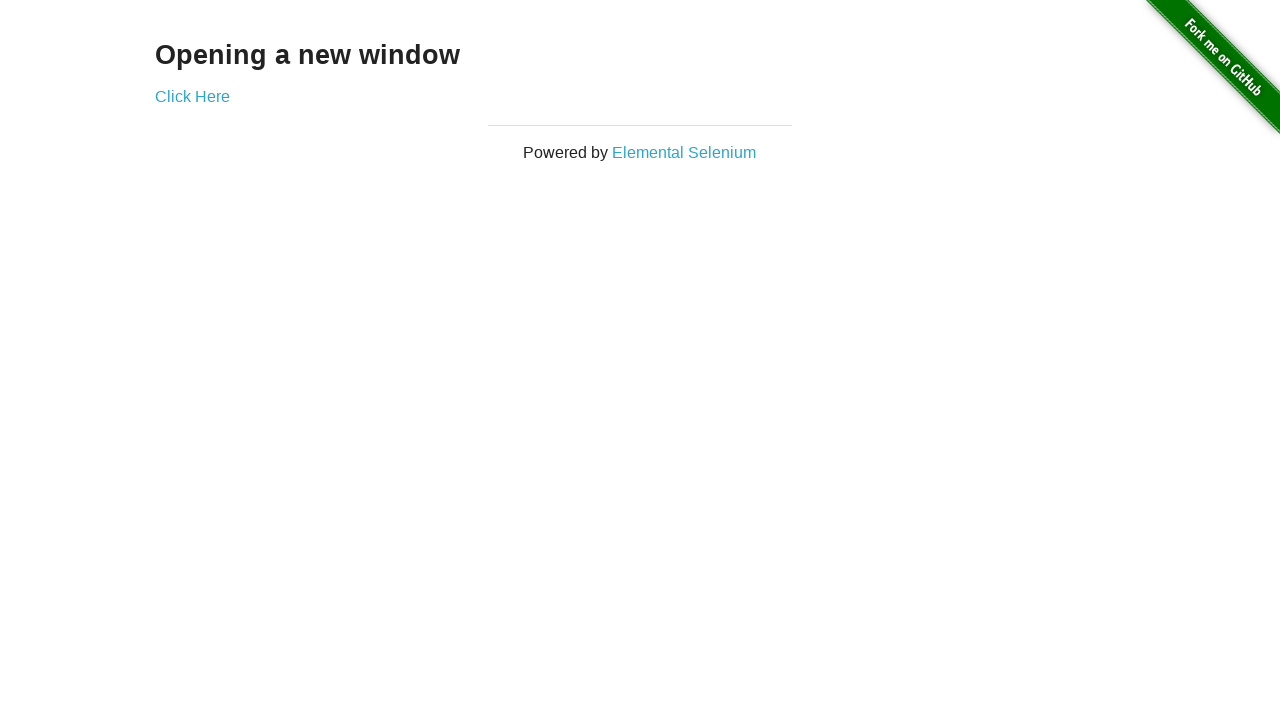

Clicked link to open new window at (192, 96) on a[href='/windows/new']
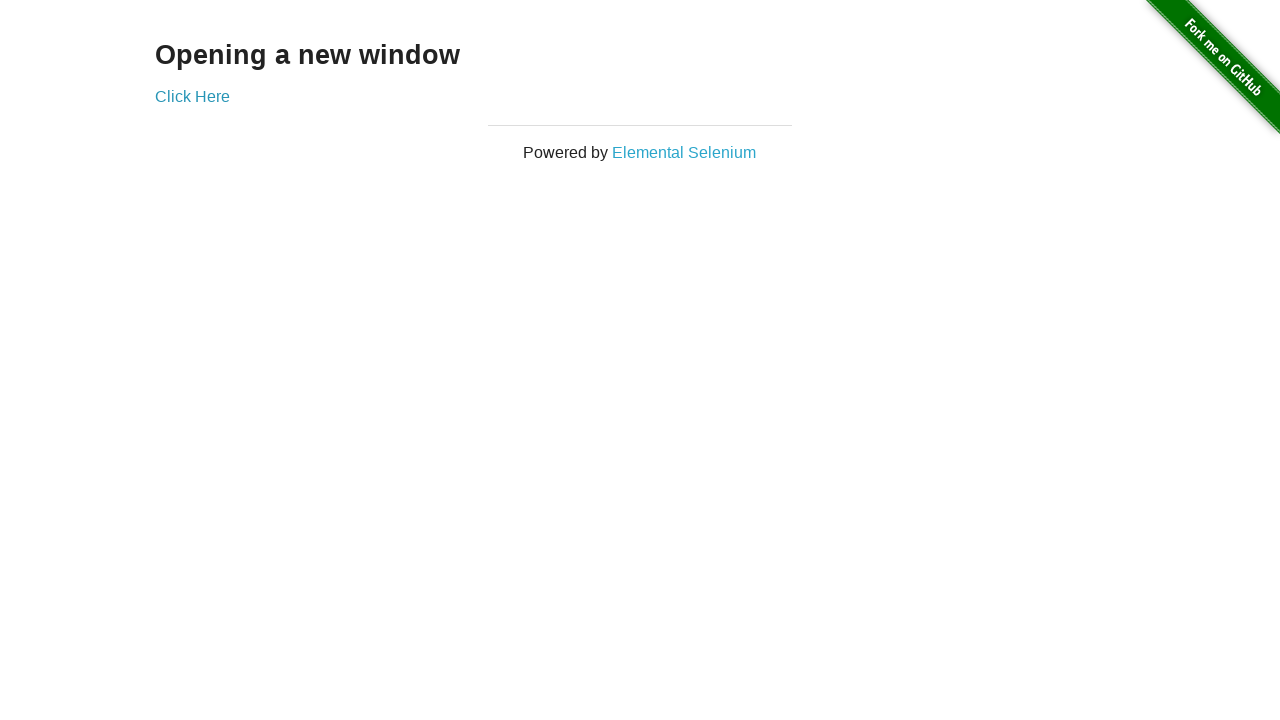

New window/tab opened and captured
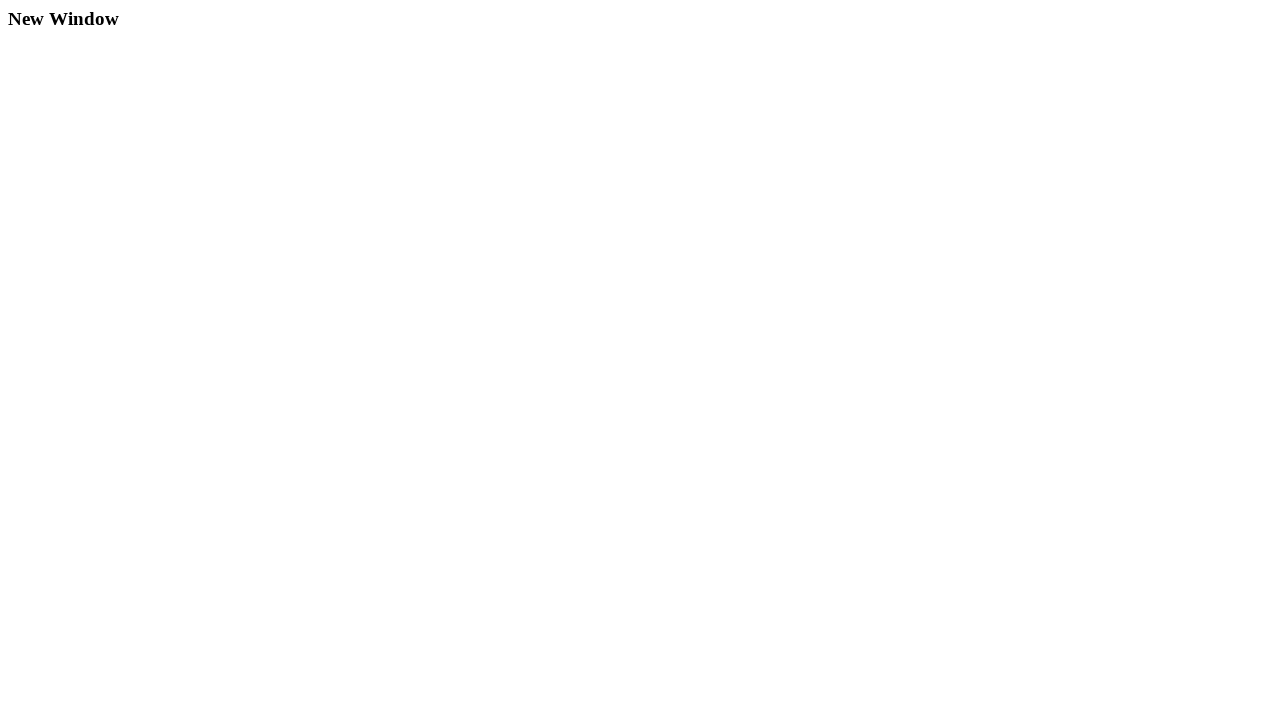

New page finished loading
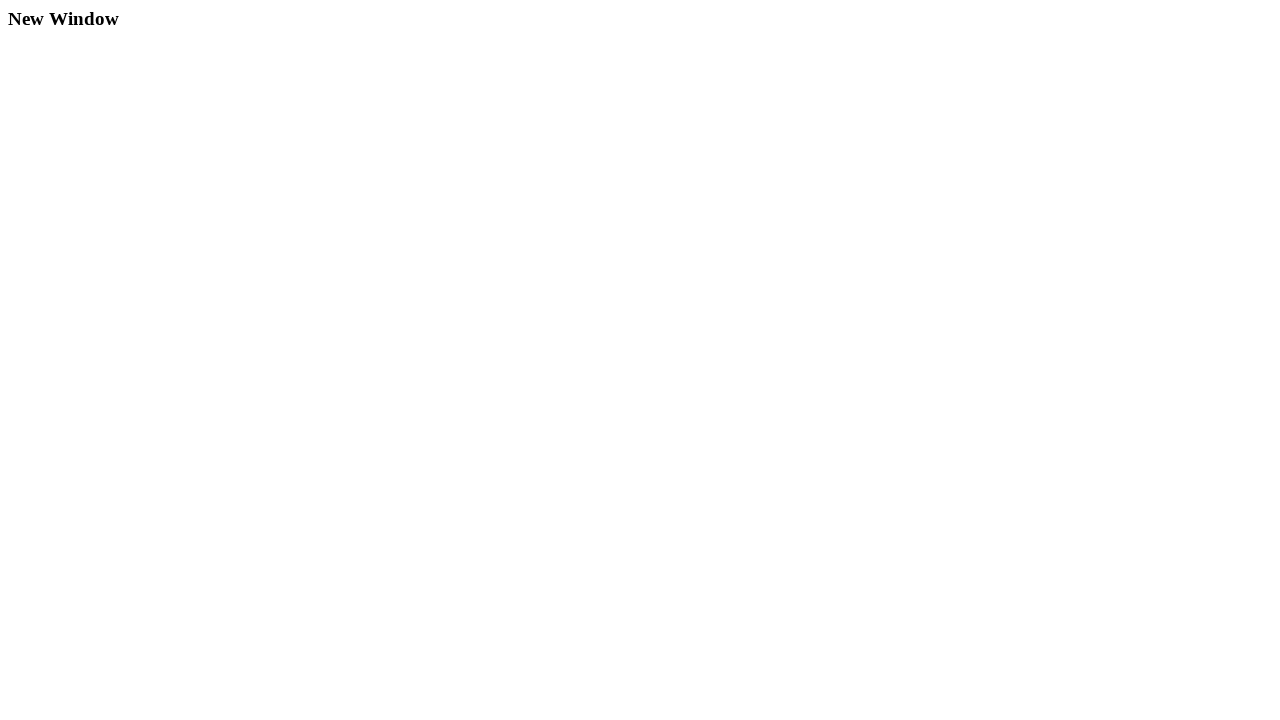

Retrieved heading text from new window: 'New Window'
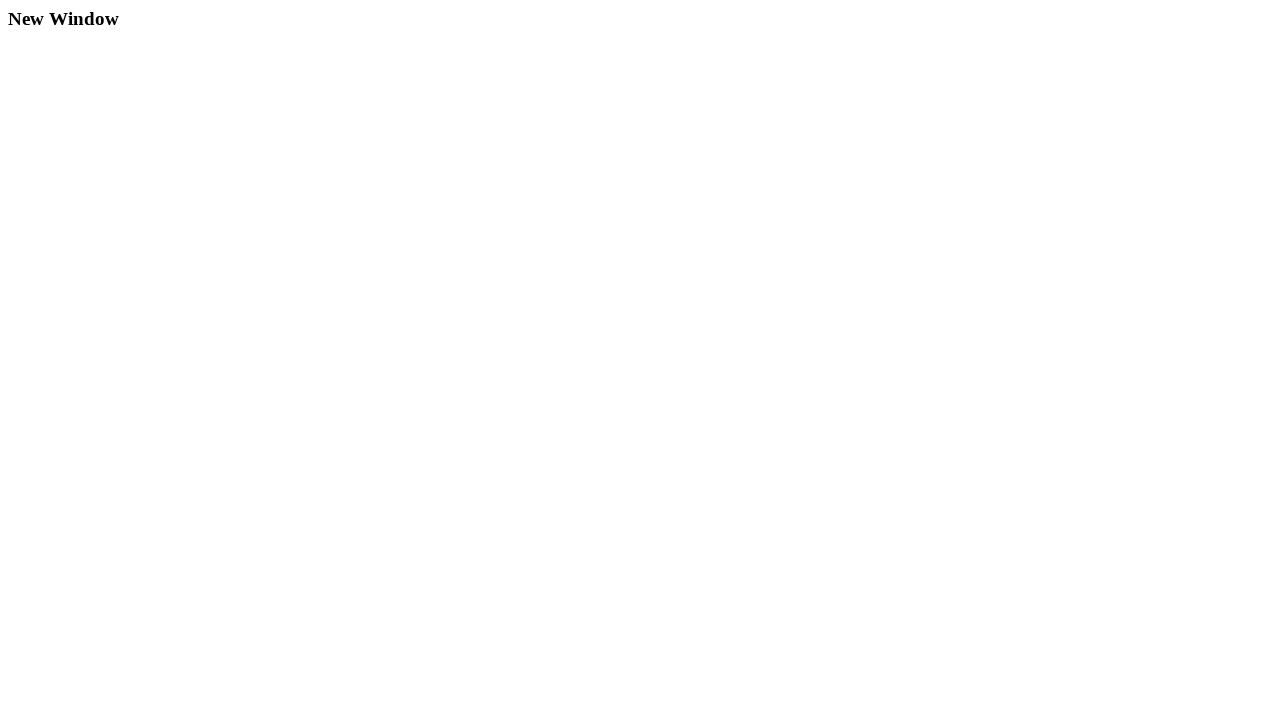

Verified heading text matches 'New Window'
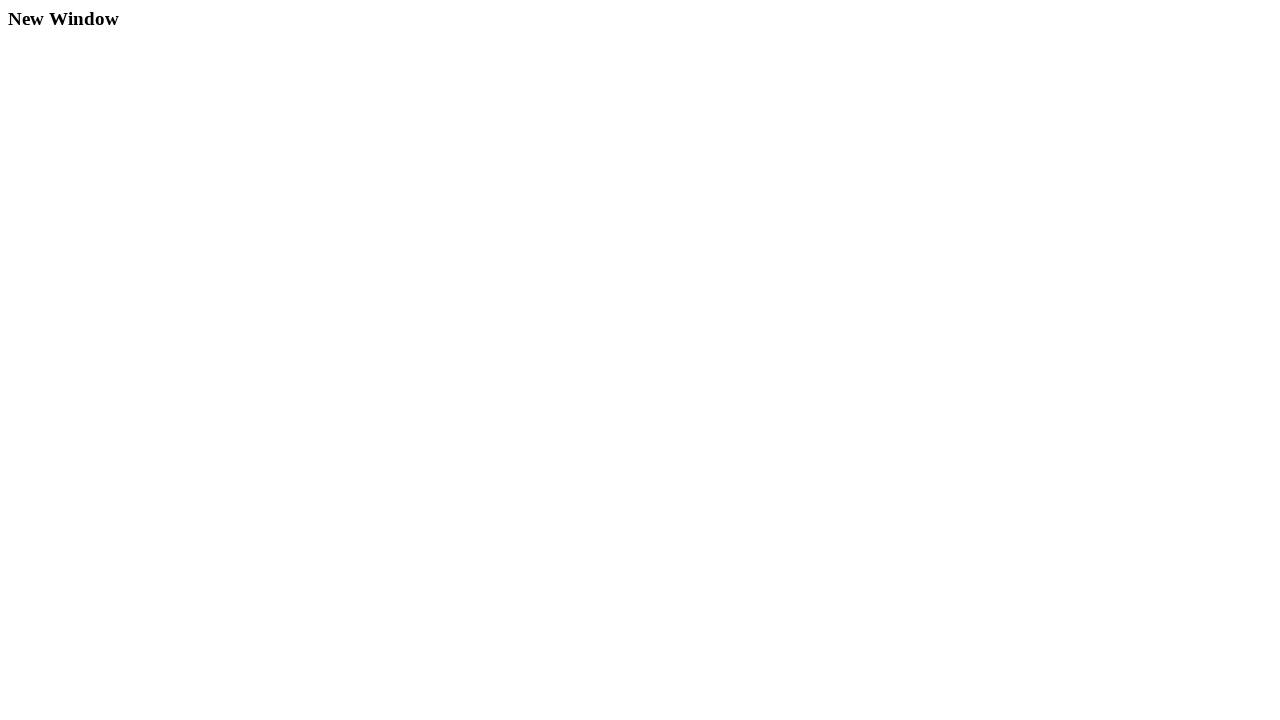

Closed new window and returned to original window
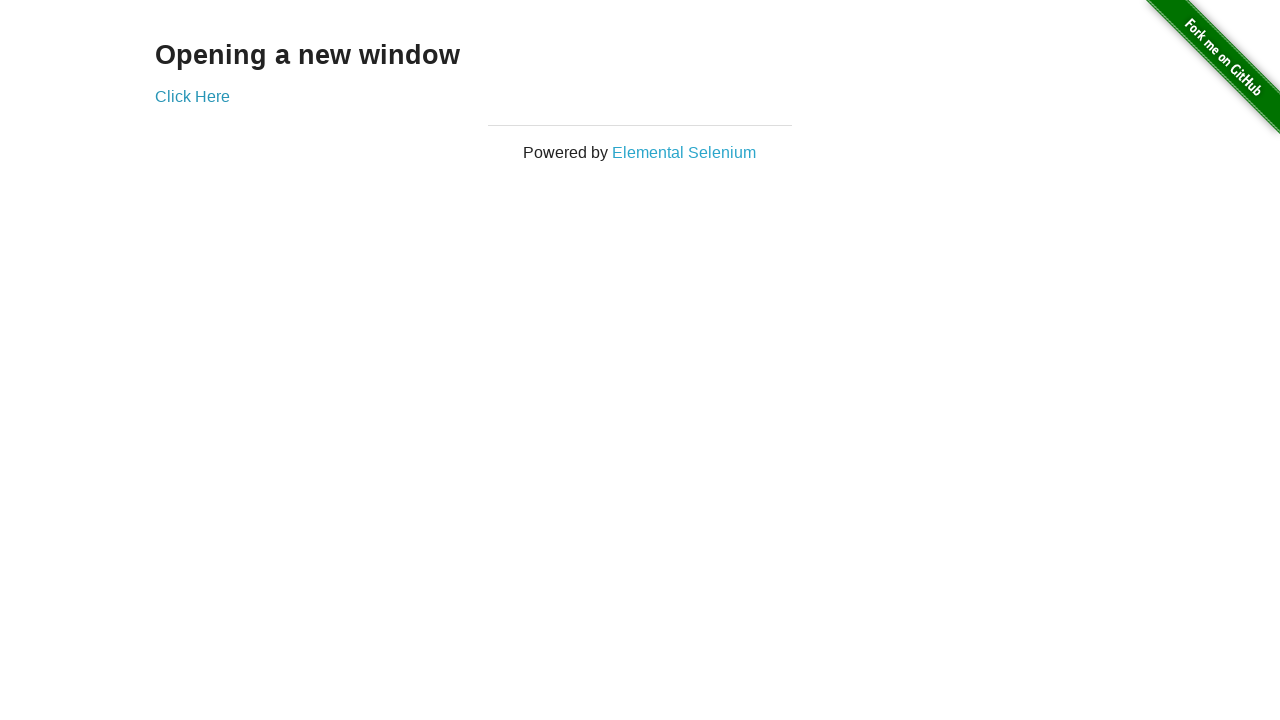

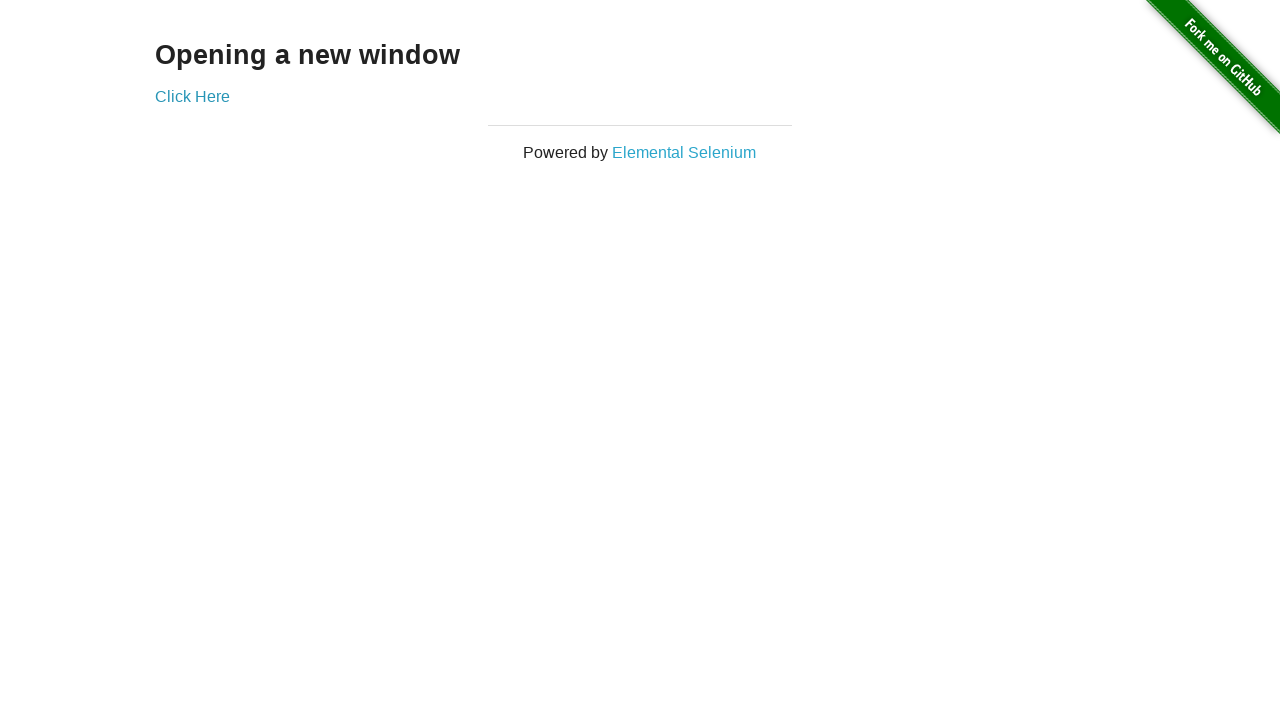